Tests that edits are saved when the input loses focus (blur event)

Starting URL: https://demo.playwright.dev/todomvc

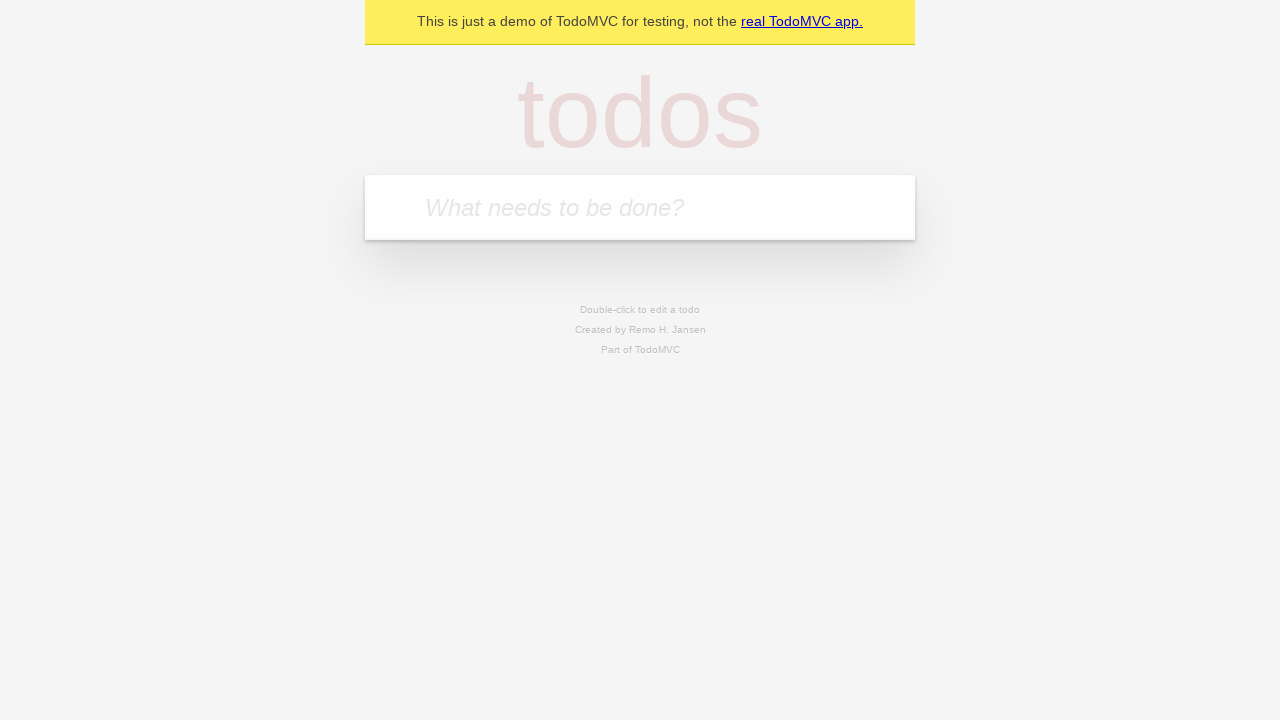

Filled first todo input with 'buy some cheese' on .new-todo
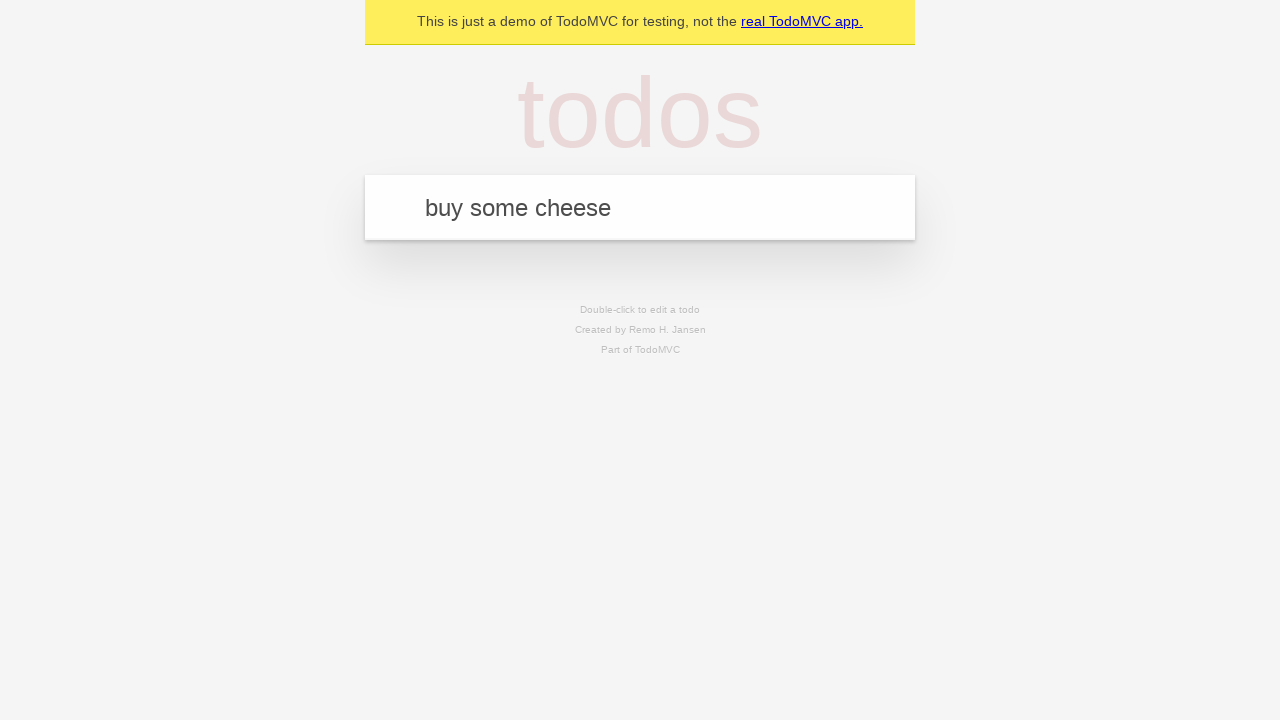

Pressed Enter to create first todo on .new-todo
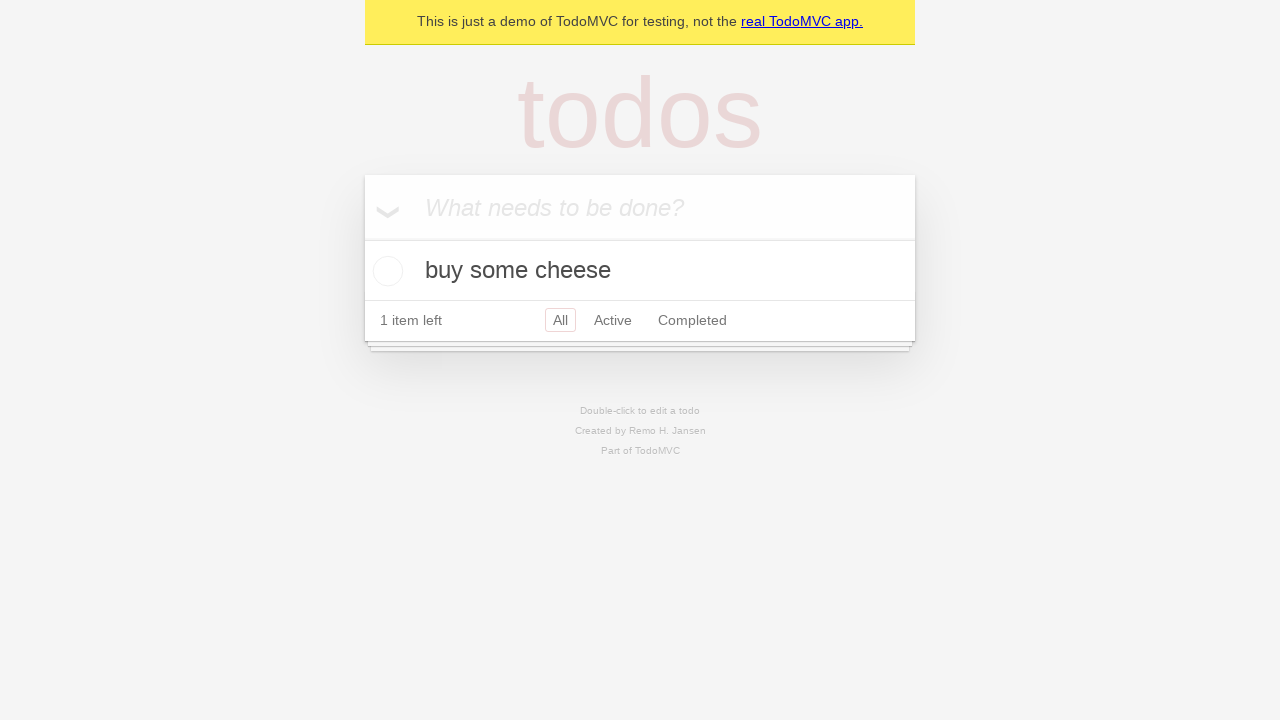

Filled second todo input with 'feed the cat' on .new-todo
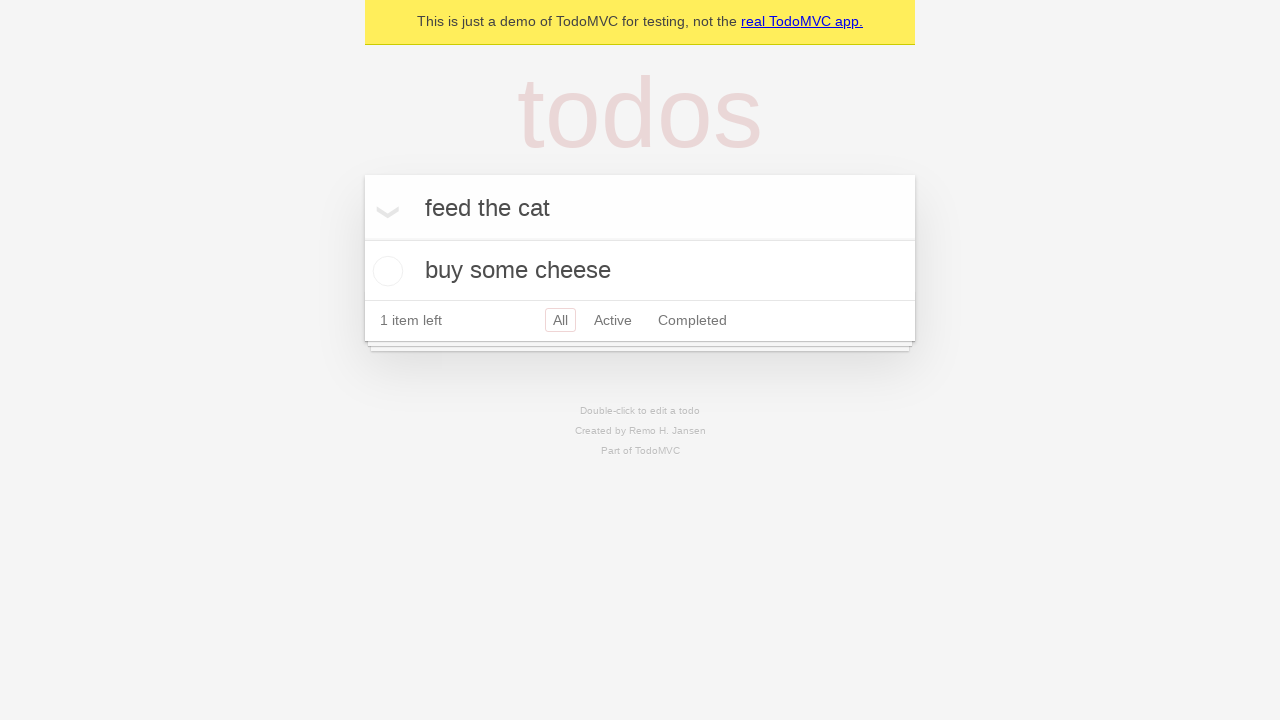

Pressed Enter to create second todo on .new-todo
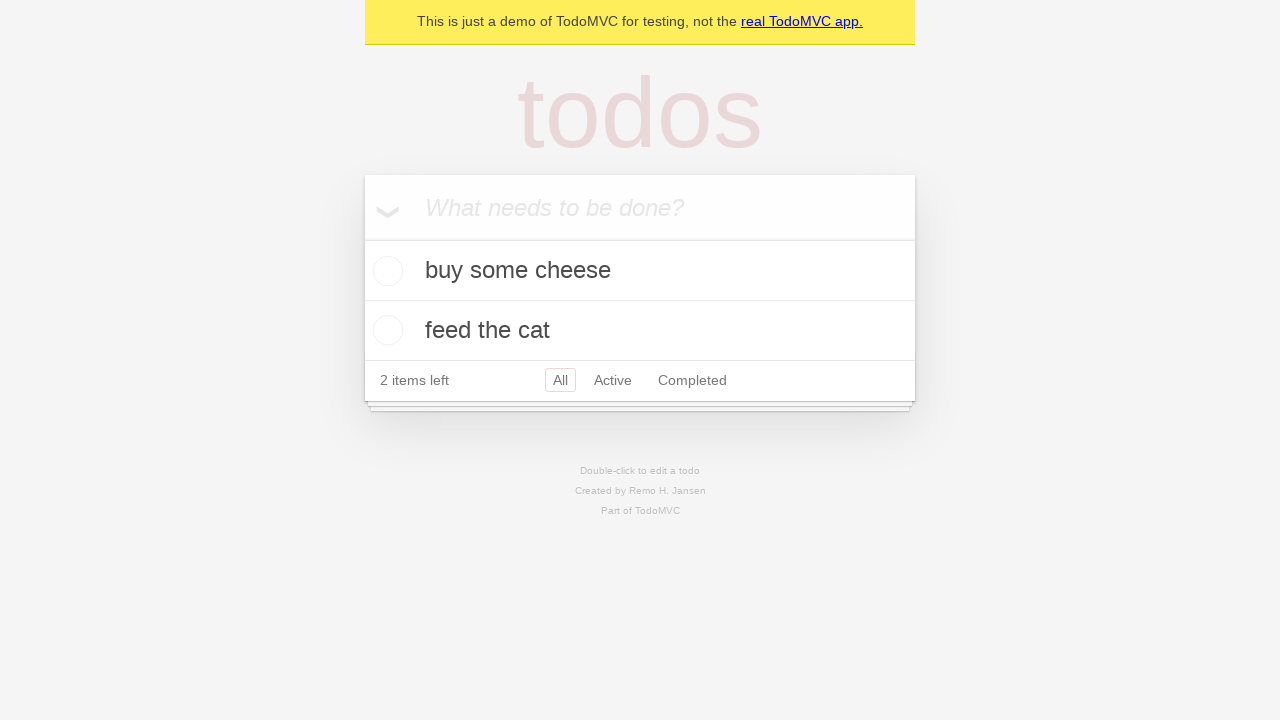

Filled third todo input with 'book a doctors appointment' on .new-todo
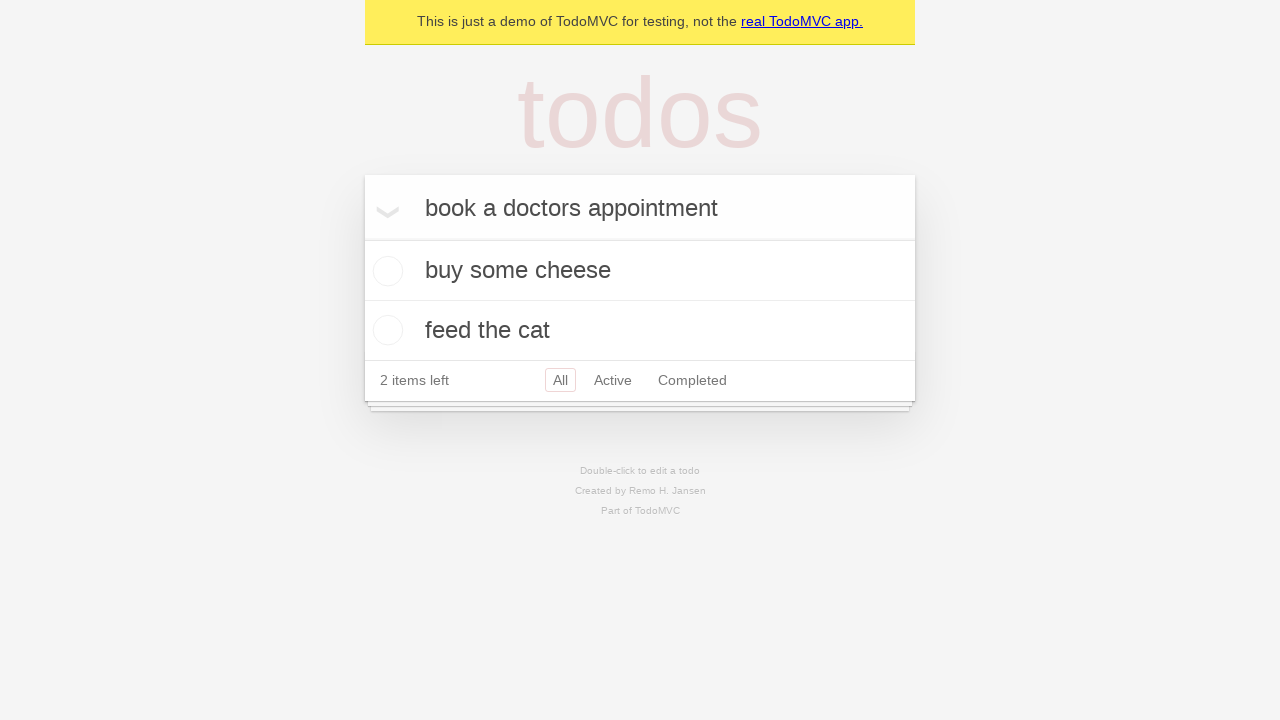

Pressed Enter to create third todo on .new-todo
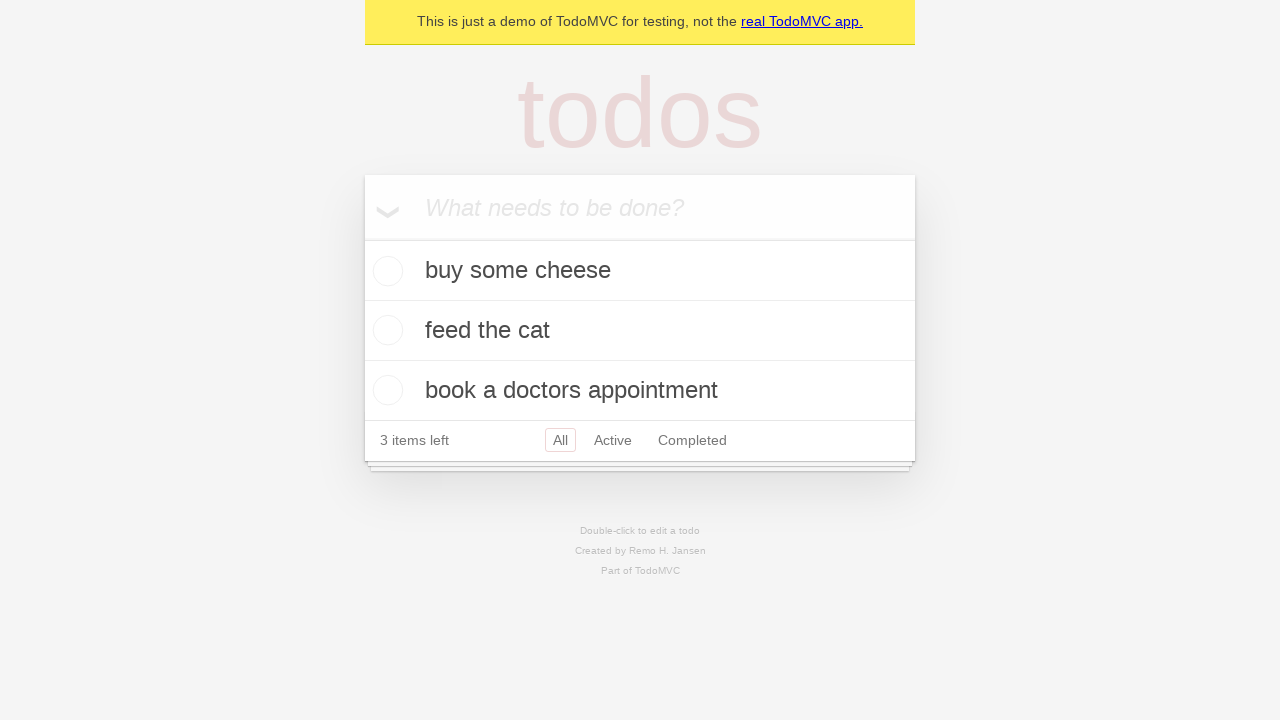

Waited for all three todos to load
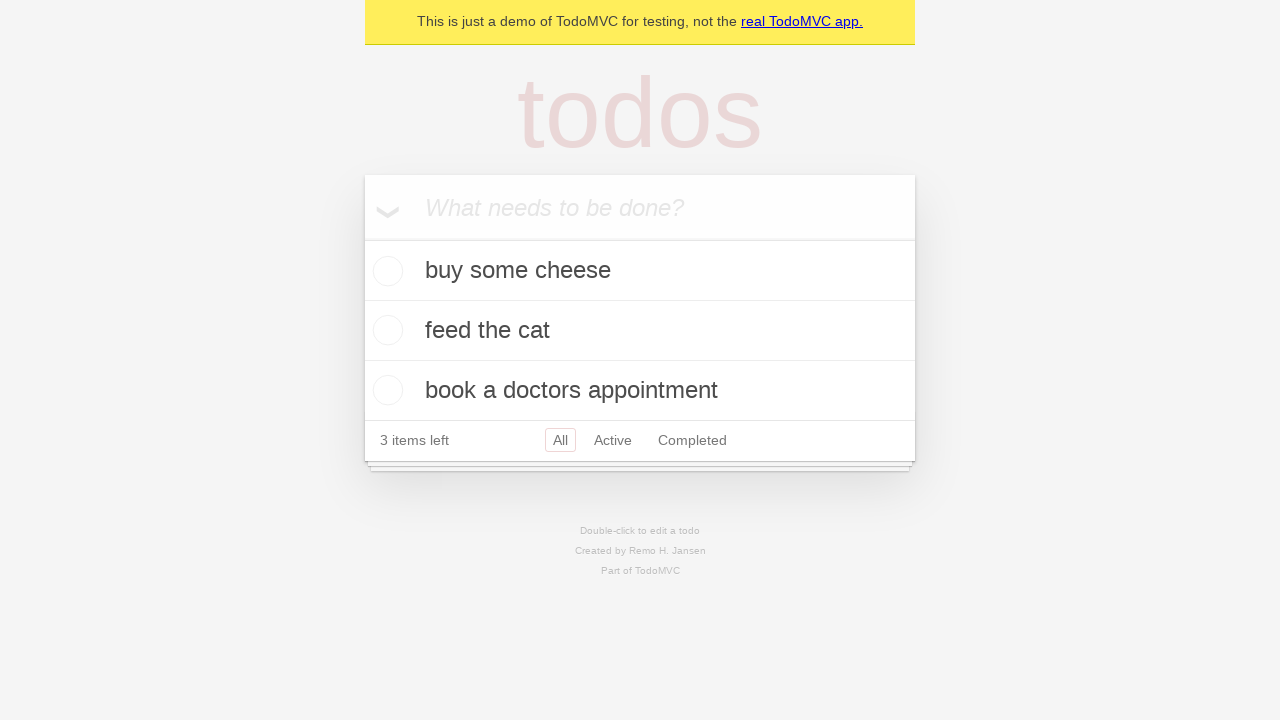

Double-clicked second todo to enter edit mode at (640, 331) on .todo-list li >> nth=1
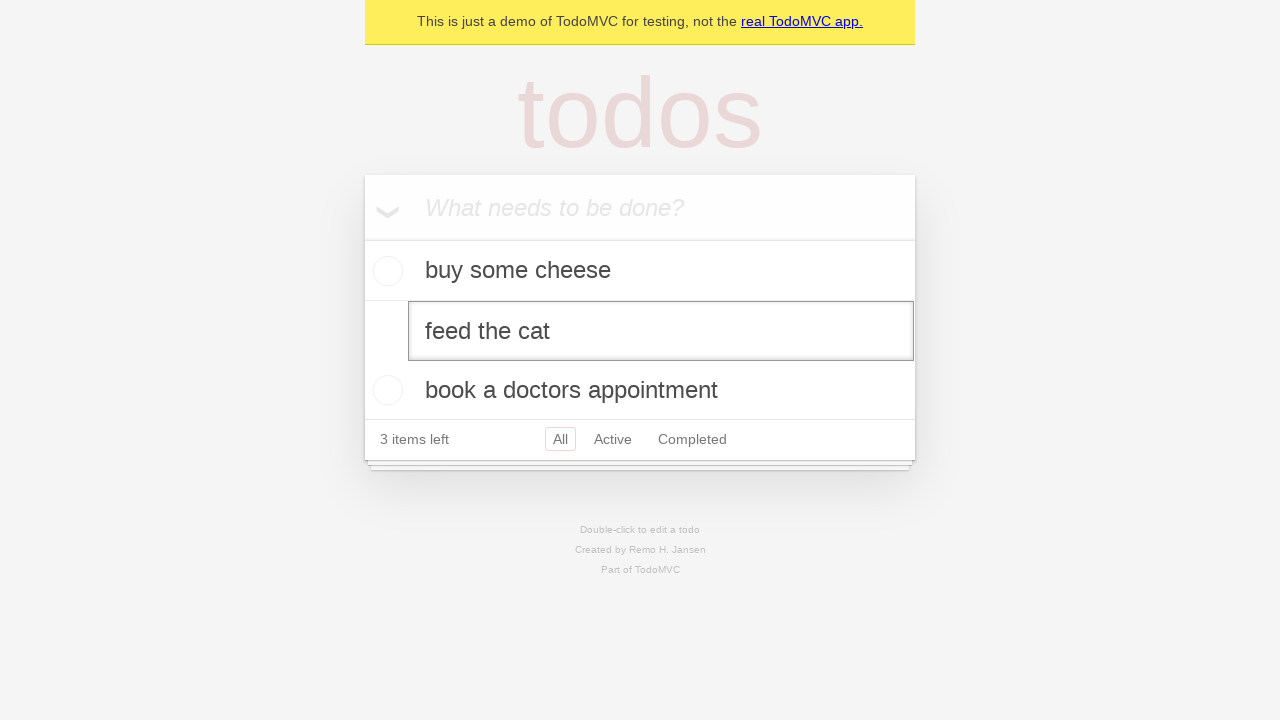

Filled edit field with 'buy some sausages' on .todo-list li >> nth=1 >> .edit
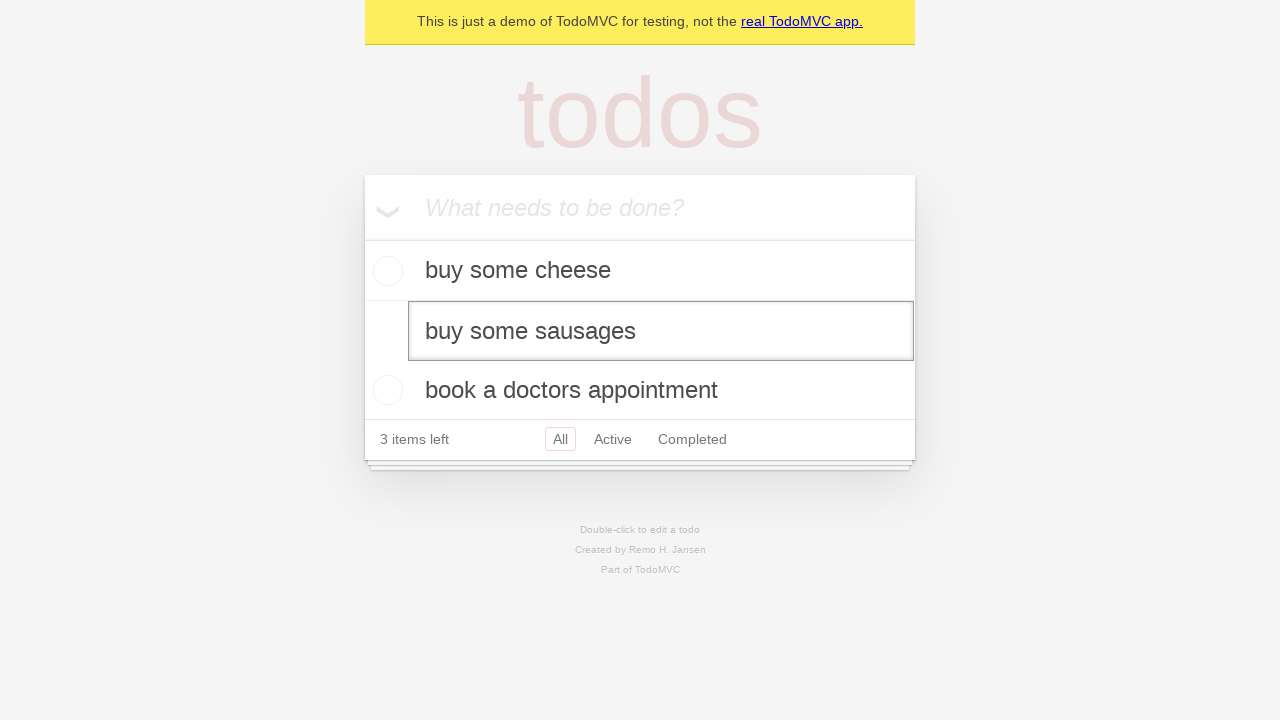

Dispatched blur event to save edited todo
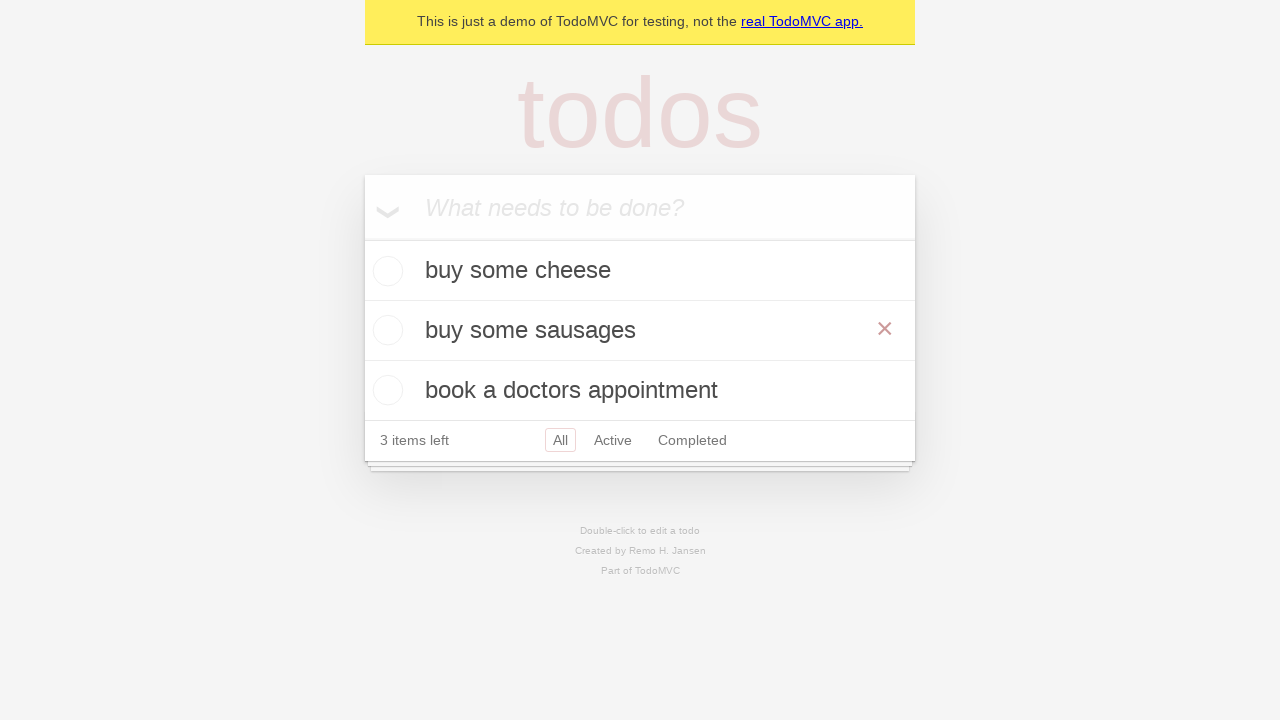

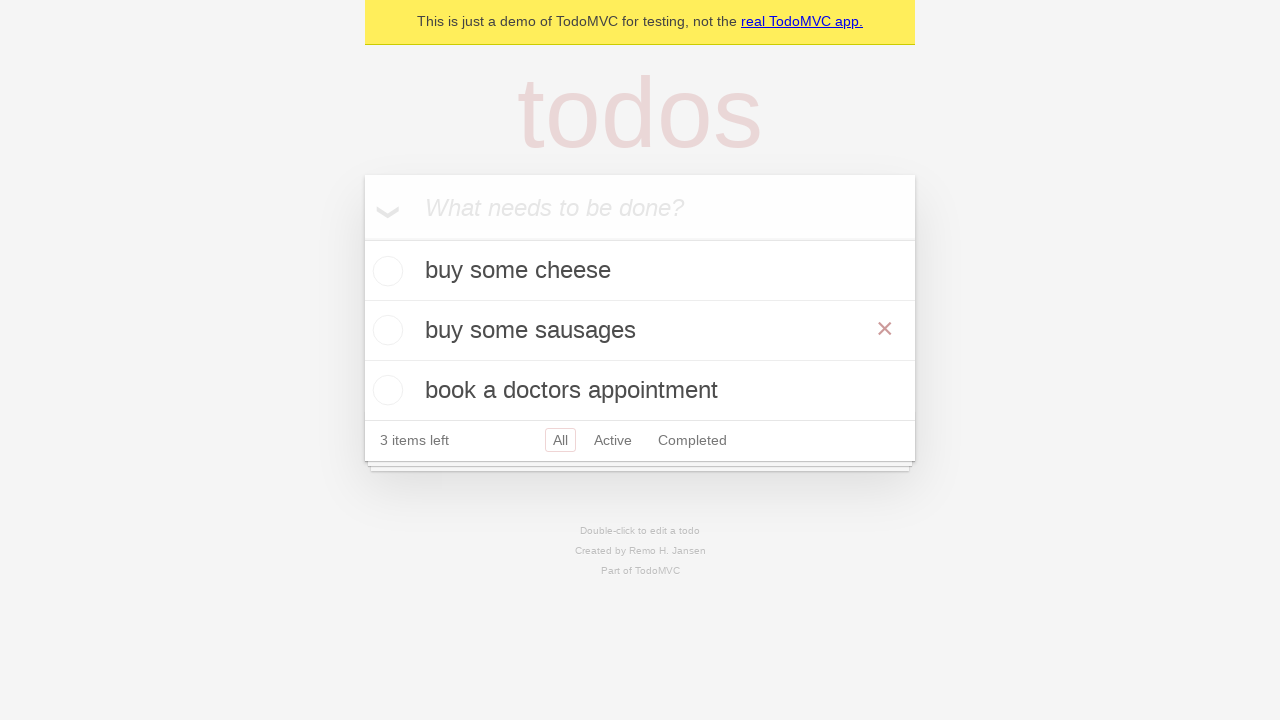